Tests copy and paste functionality on a registration form by copying text from the first name field and pasting it into subsequent fields

Starting URL: https://demo.automationtesting.in/Register.html

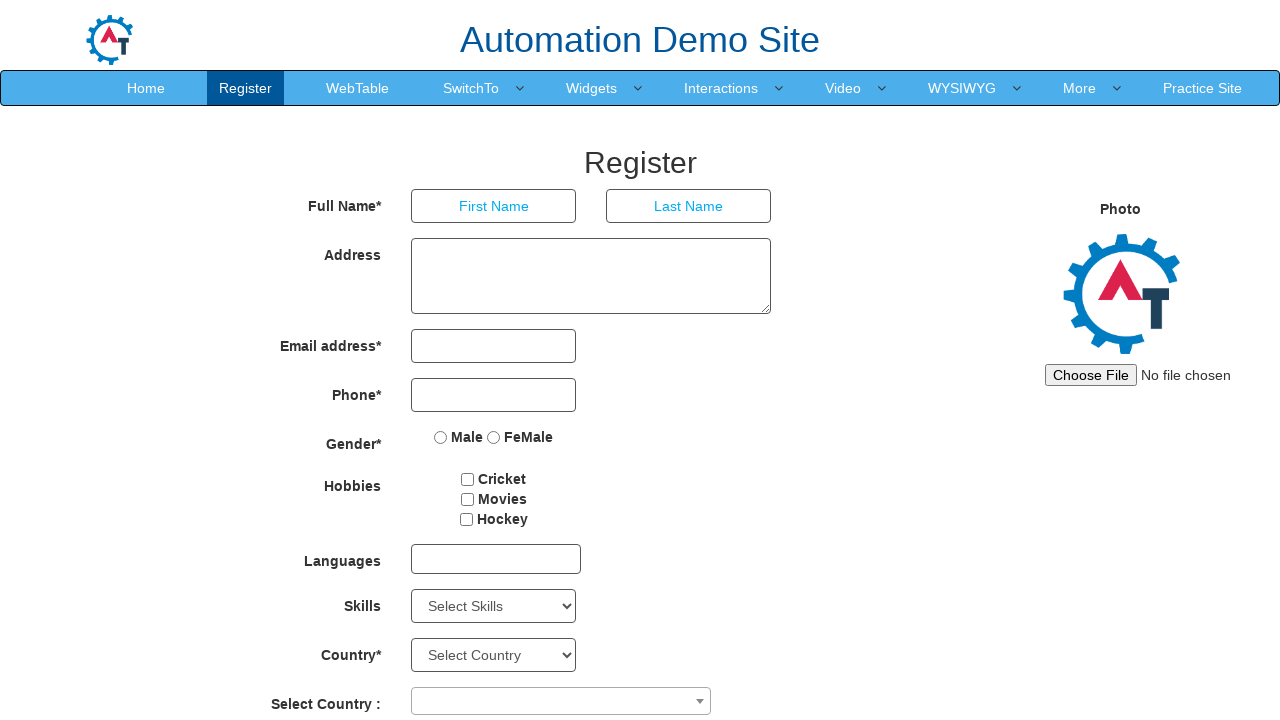

Filled first name field with 'Srikanth' on //input[@placeholder='First Name']
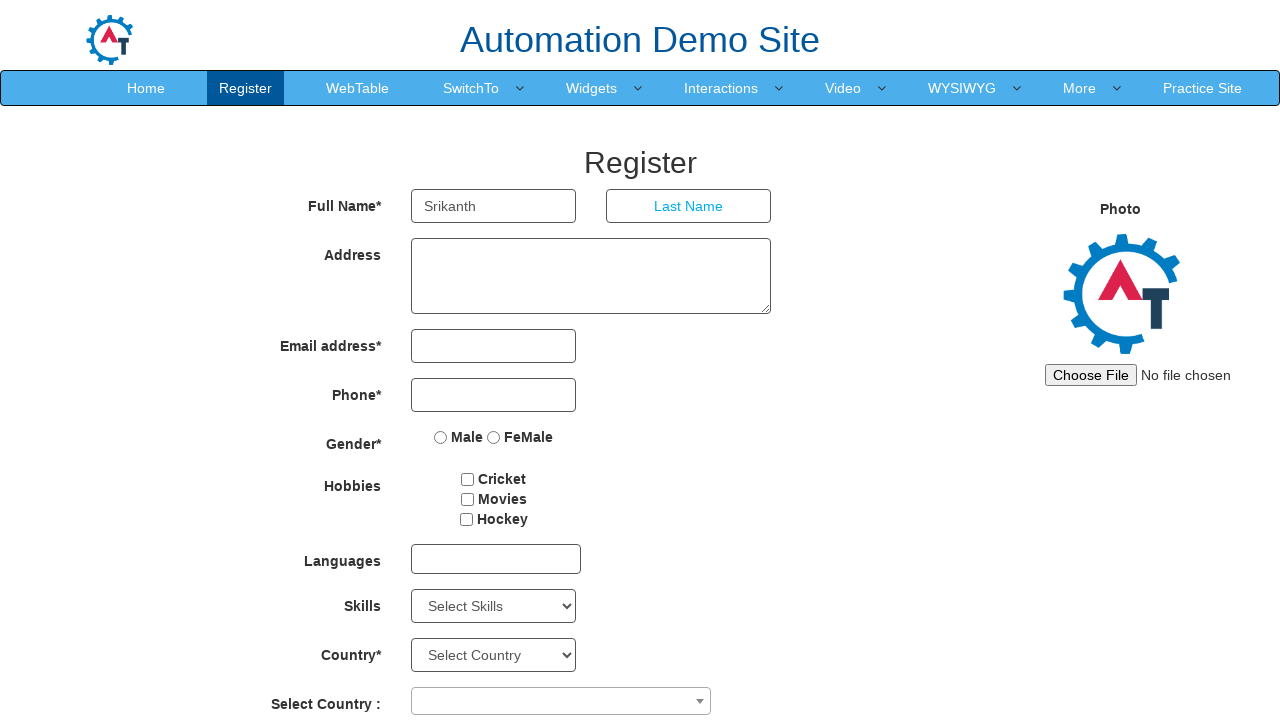

Selected all text in first name field using Ctrl+A on xpath=//input[@placeholder='First Name']
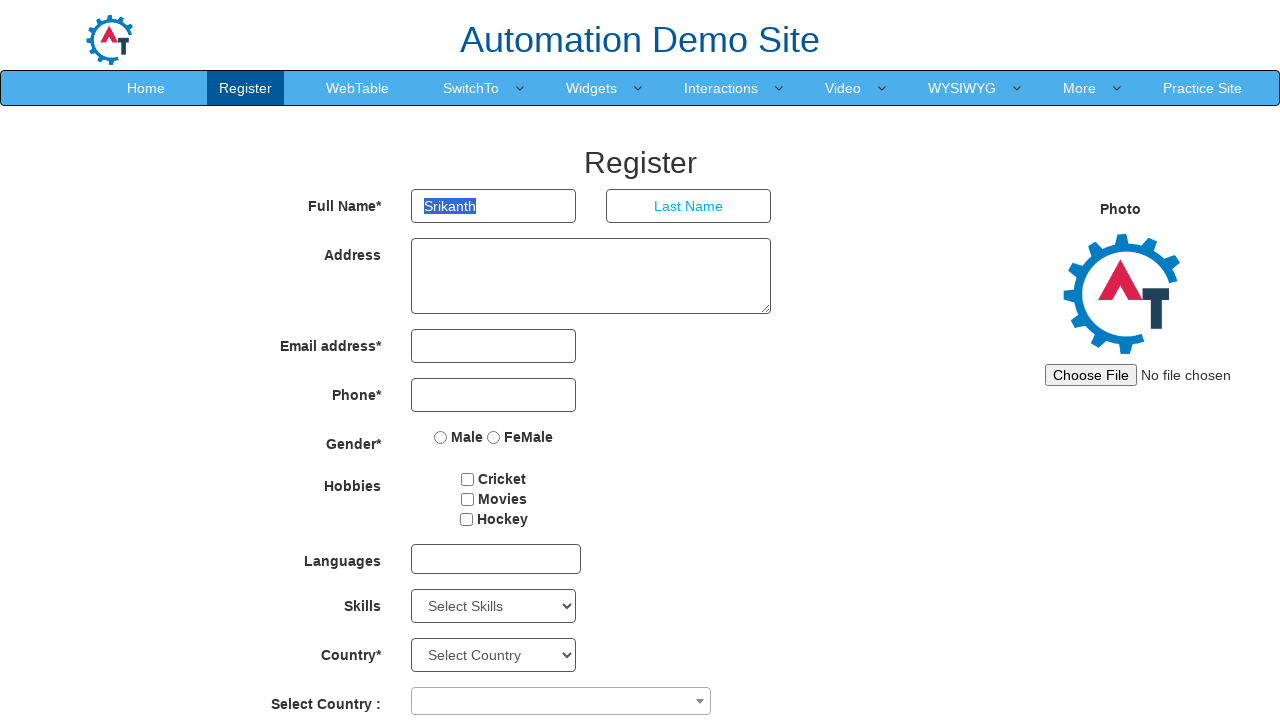

Copied selected text from first name field using Ctrl+C on xpath=//input[@placeholder='First Name']
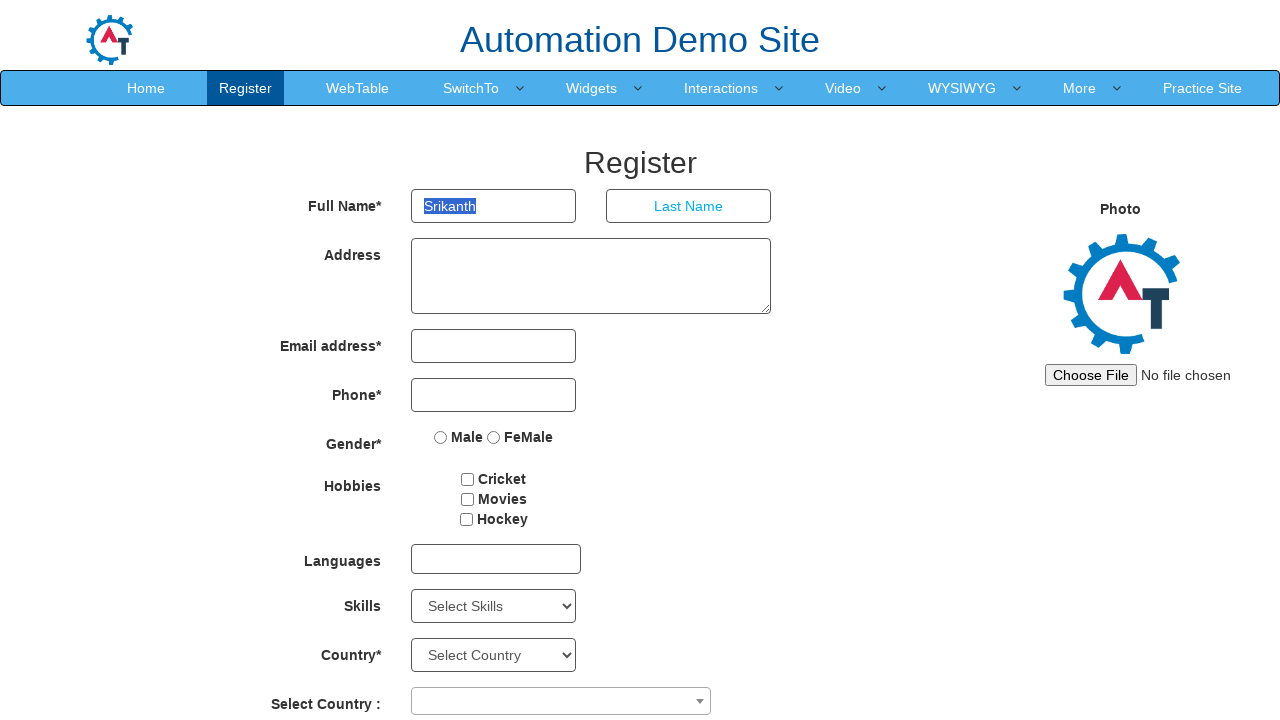

Tabbed to Last Name field on xpath=//input[@placeholder='First Name']
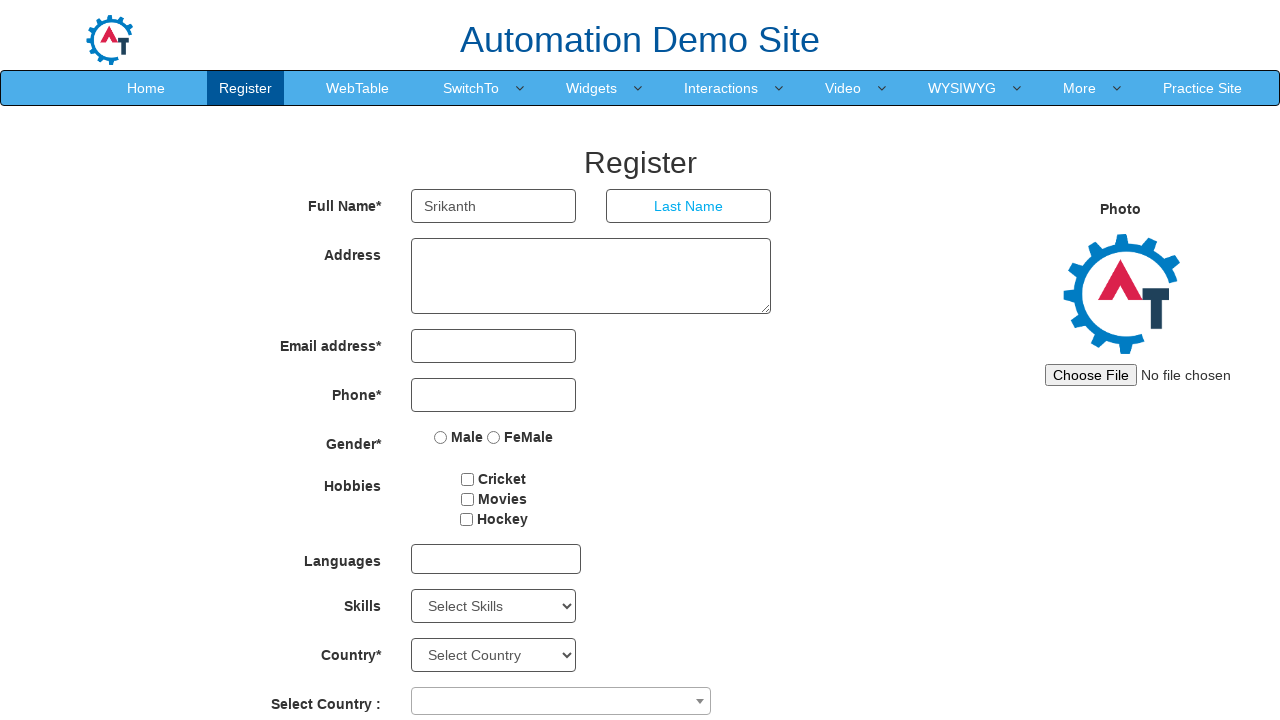

Pasted copied text into Last Name field using Ctrl+V
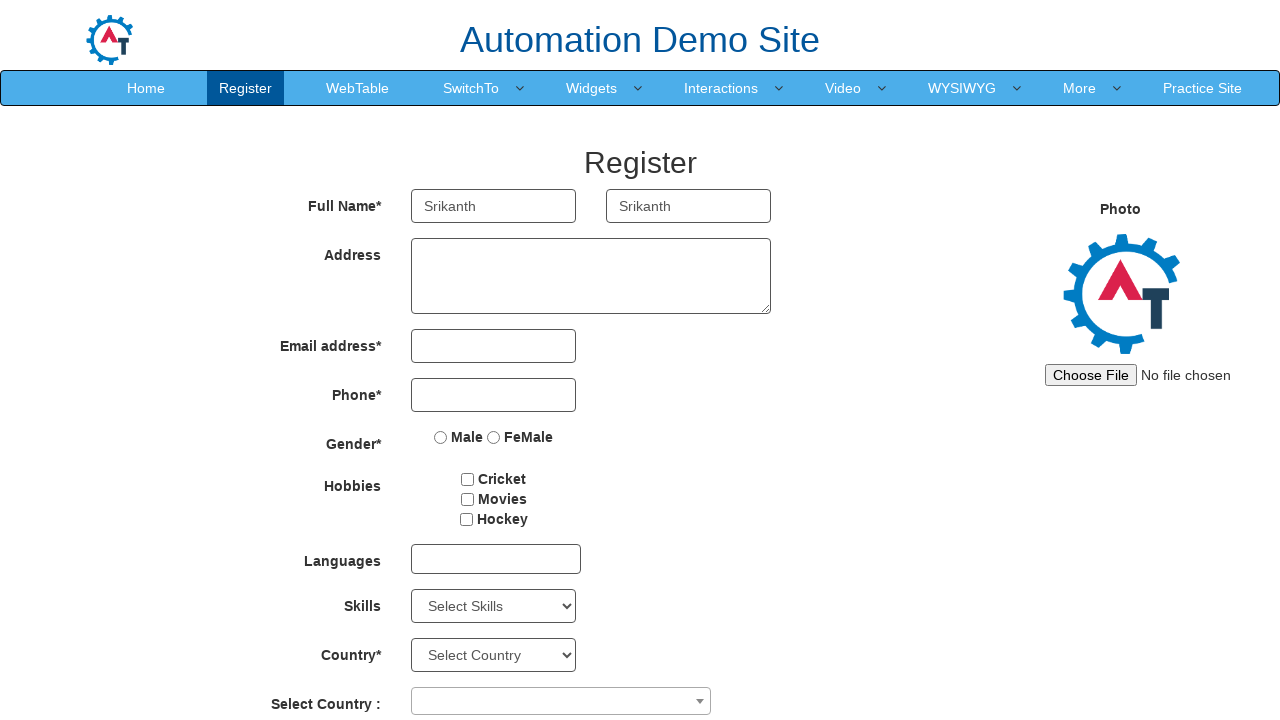

Tabbed to Address field
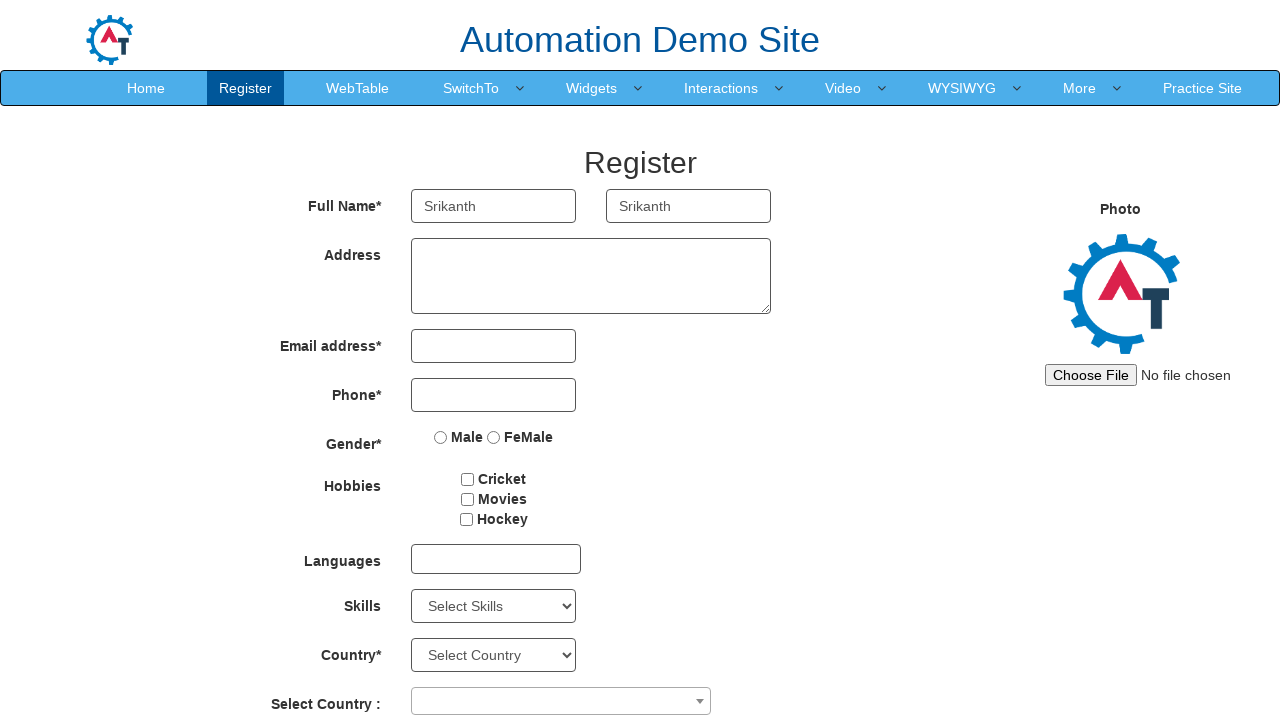

Pasted copied text into Address field using Ctrl+V
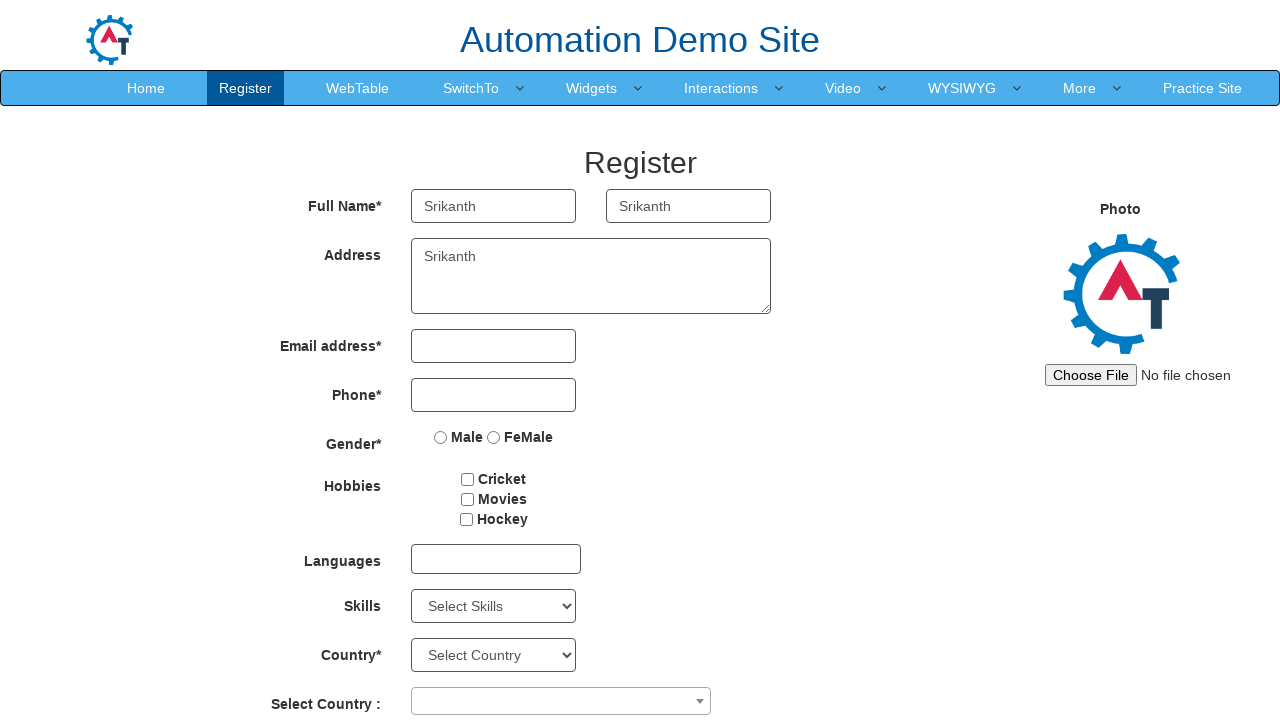

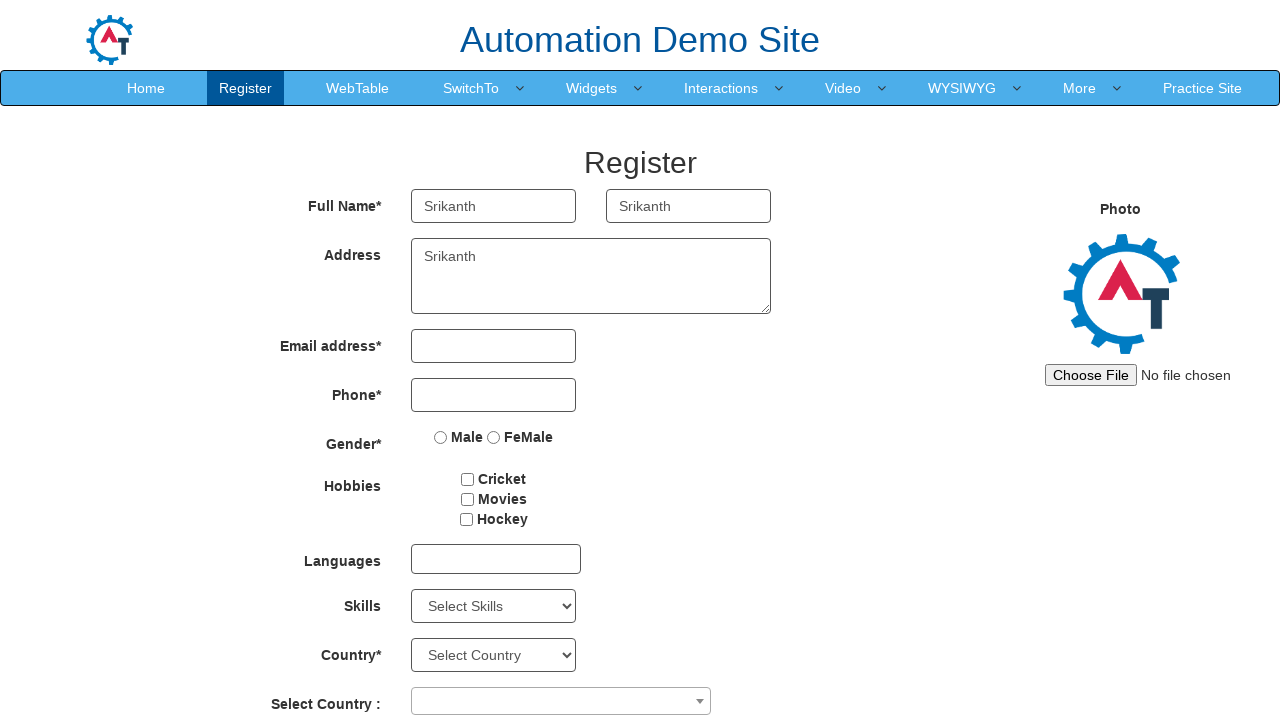